Tests form submission on a practice site by extracting a hidden value from an element attribute, calculating a mathematical result, filling the answer field, checking required checkboxes, and submitting the form.

Starting URL: http://suninjuly.github.io/get_attribute.html

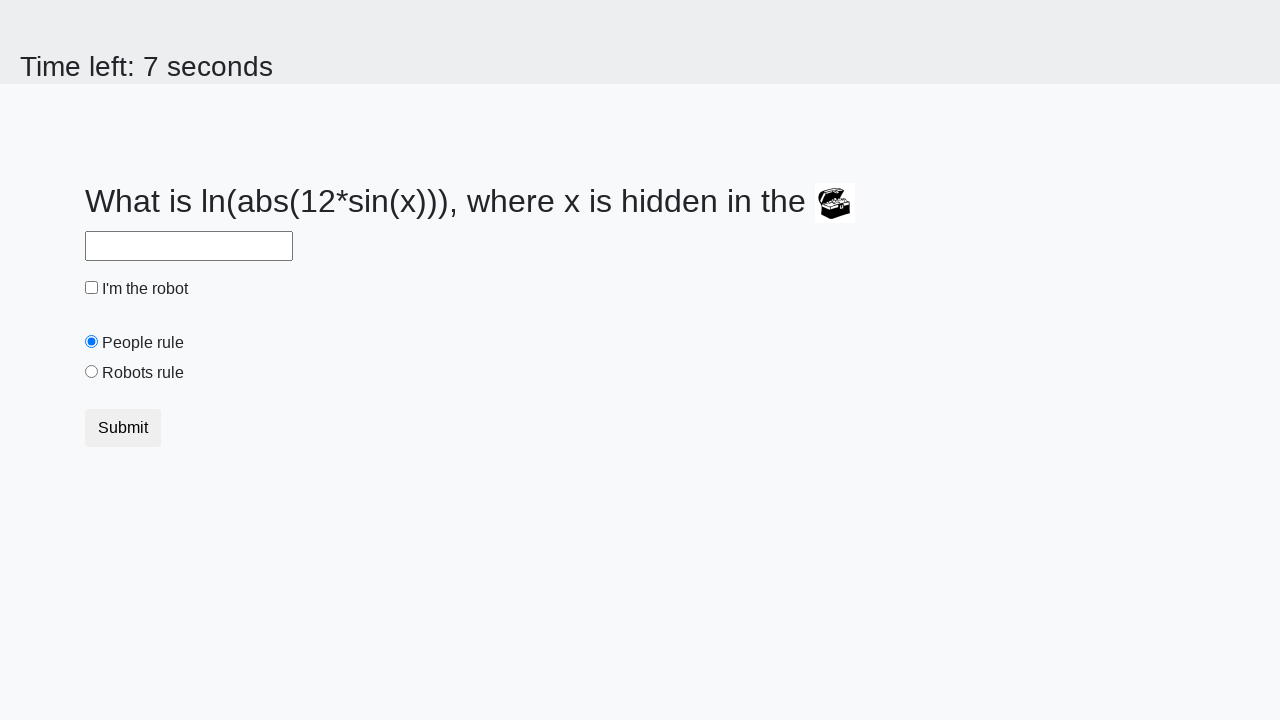

Located treasure element
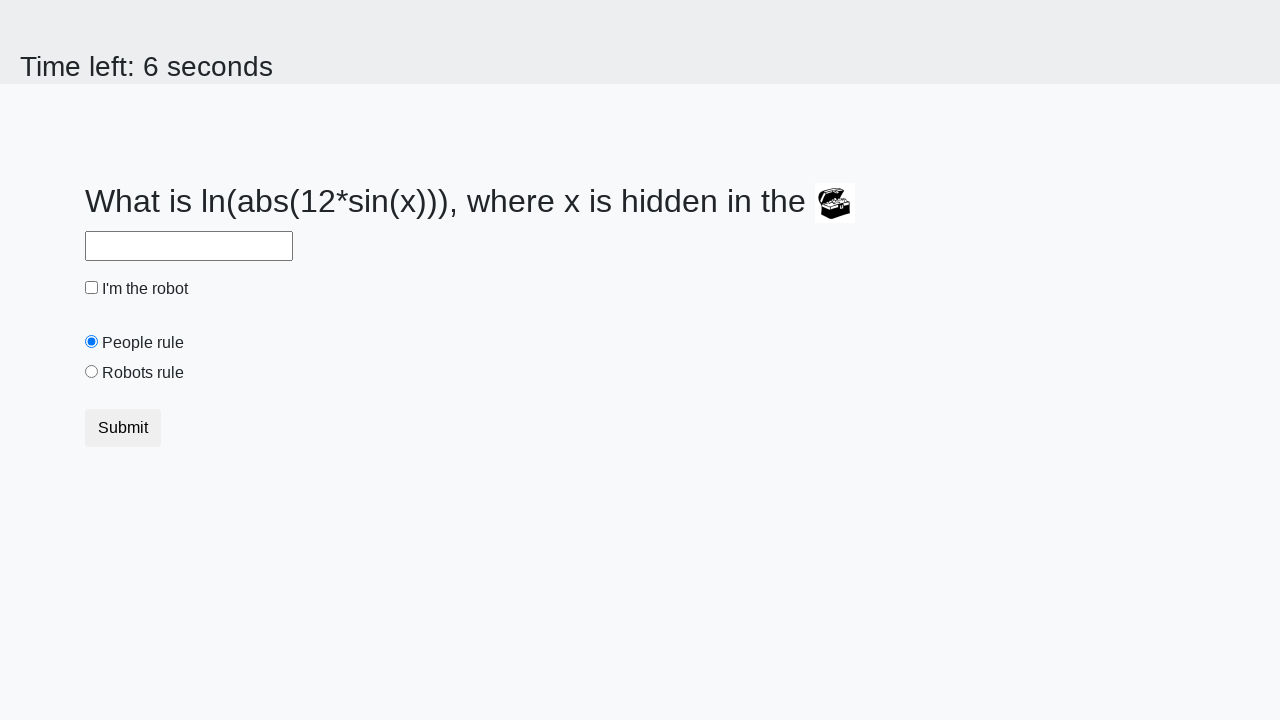

Extracted hidden attribute valuex from treasure element: 257
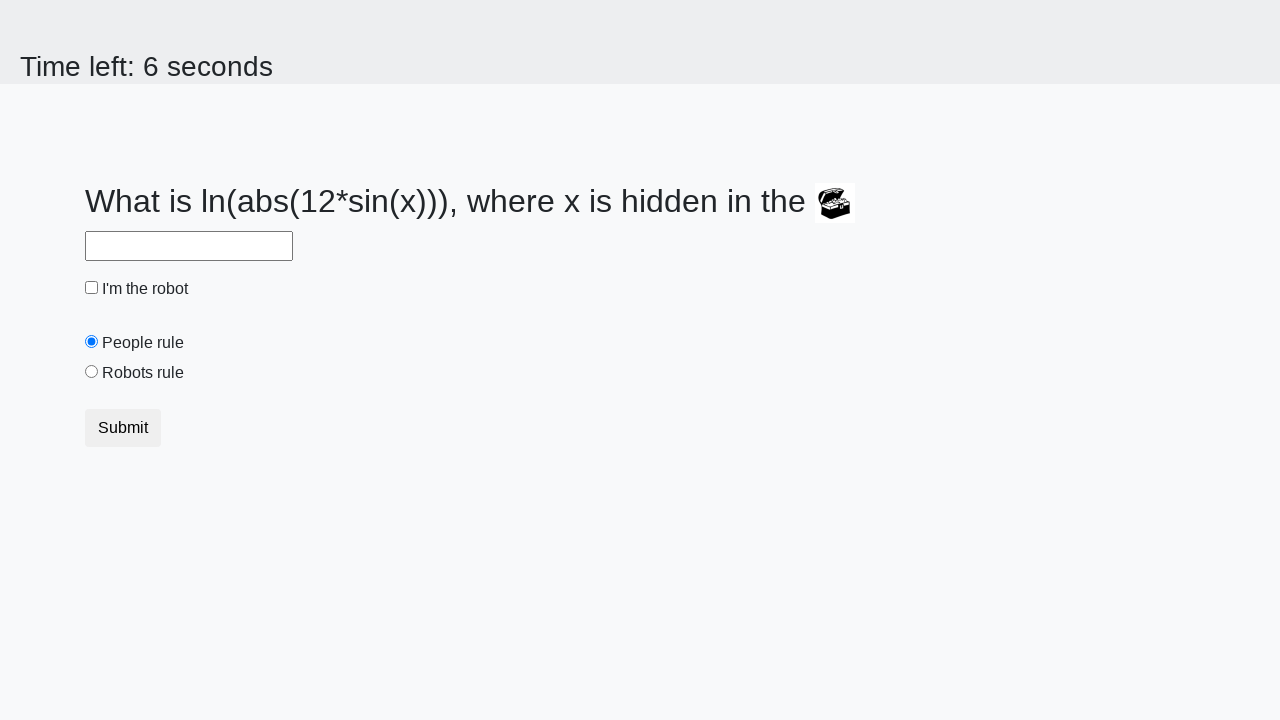

Calculated answer using formula: 1.92866023506126
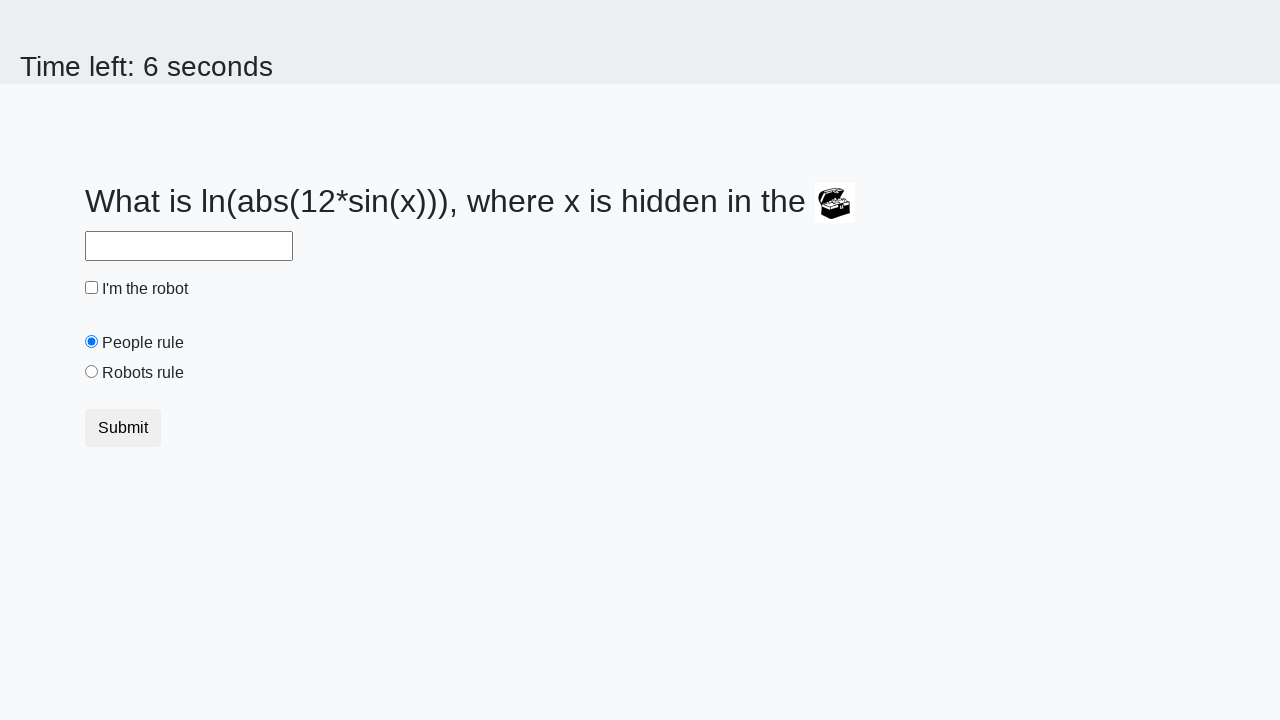

Filled answer field with calculated value on #answer
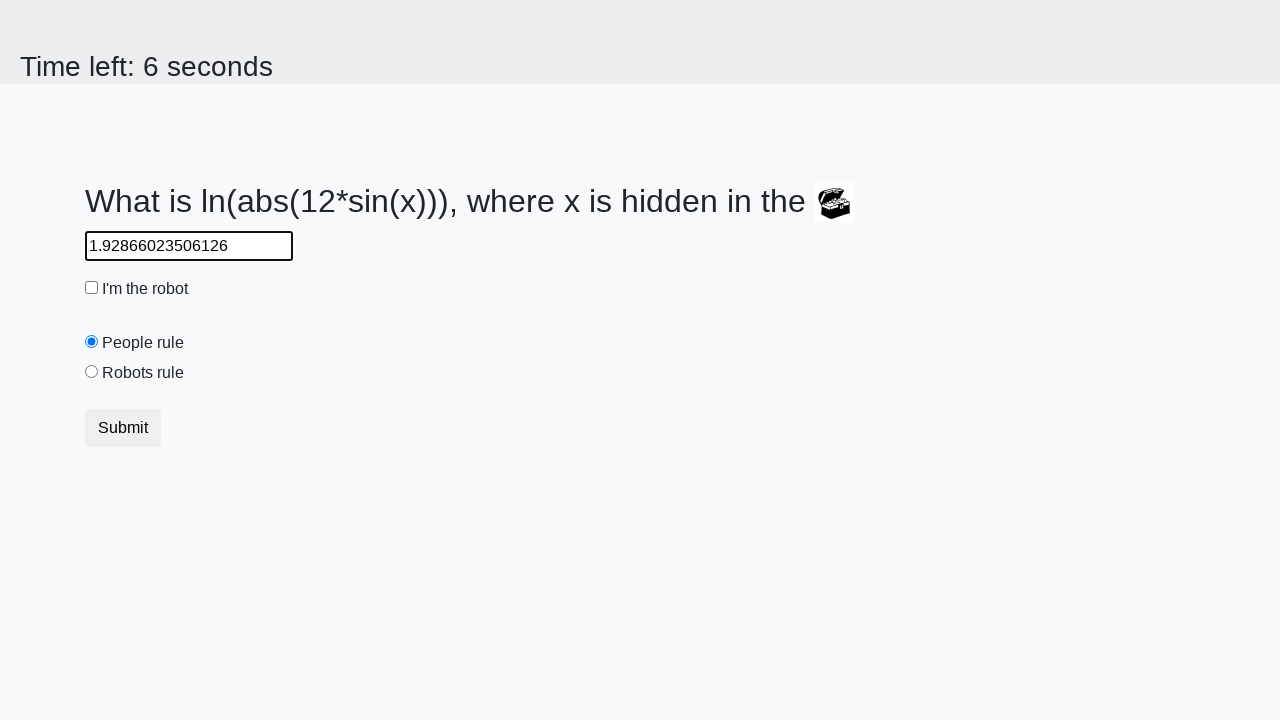

Checked robot checkbox at (92, 288) on #robotCheckbox
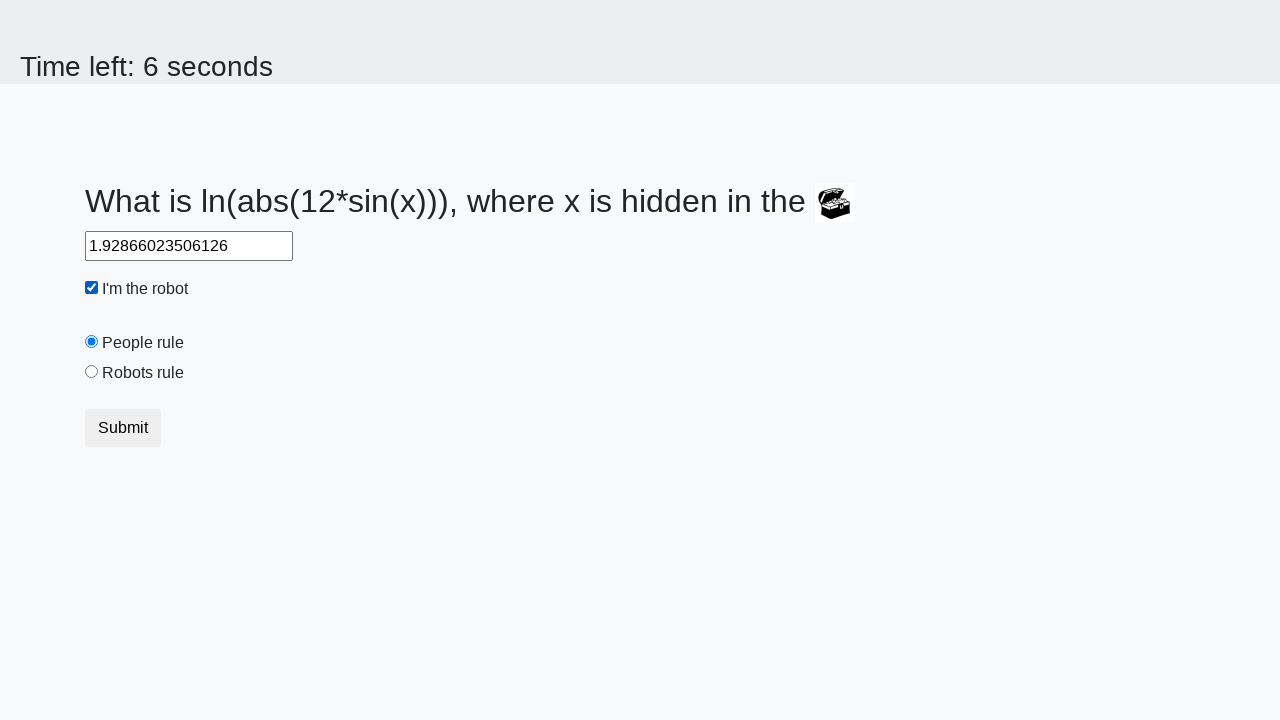

Checked robots rule checkbox at (92, 372) on #robotsRule
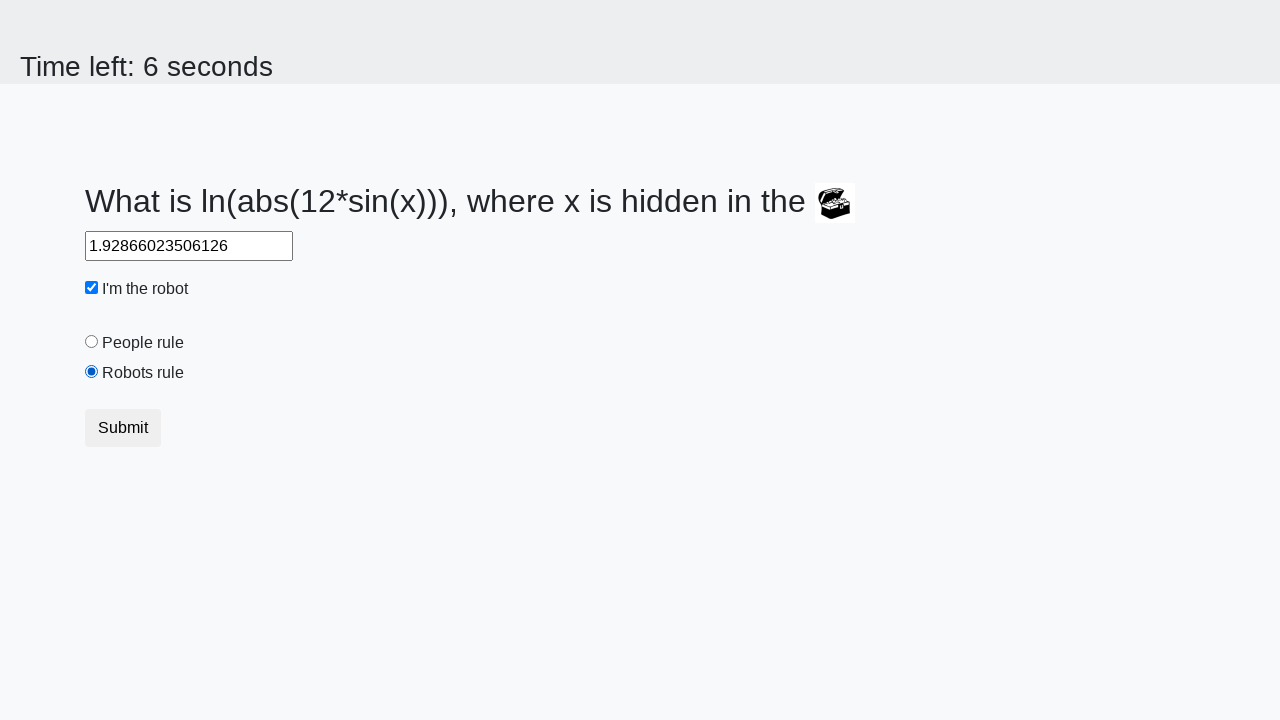

Clicked submit button to submit form at (123, 428) on button.btn
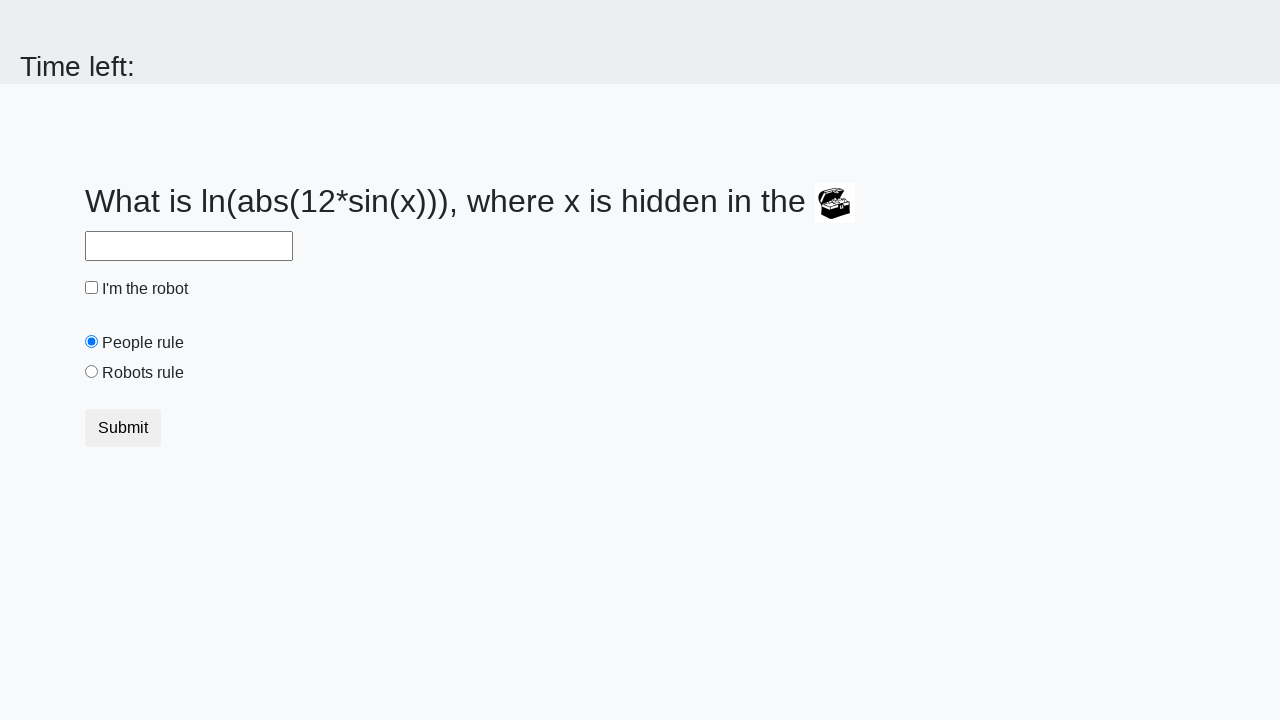

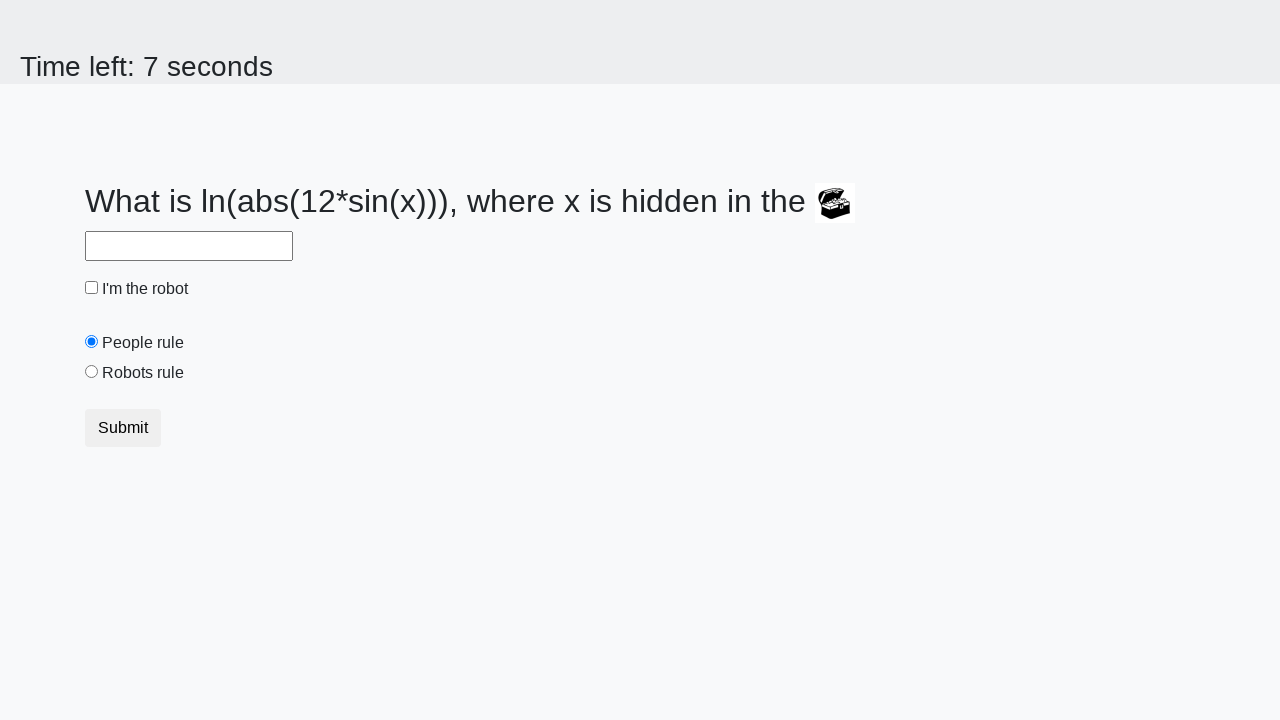